Tests the simple input form by entering a word, submitting the form, and verifying the result displays the entered text

Starting URL: https://www.qa-practice.com/elements/input/simple

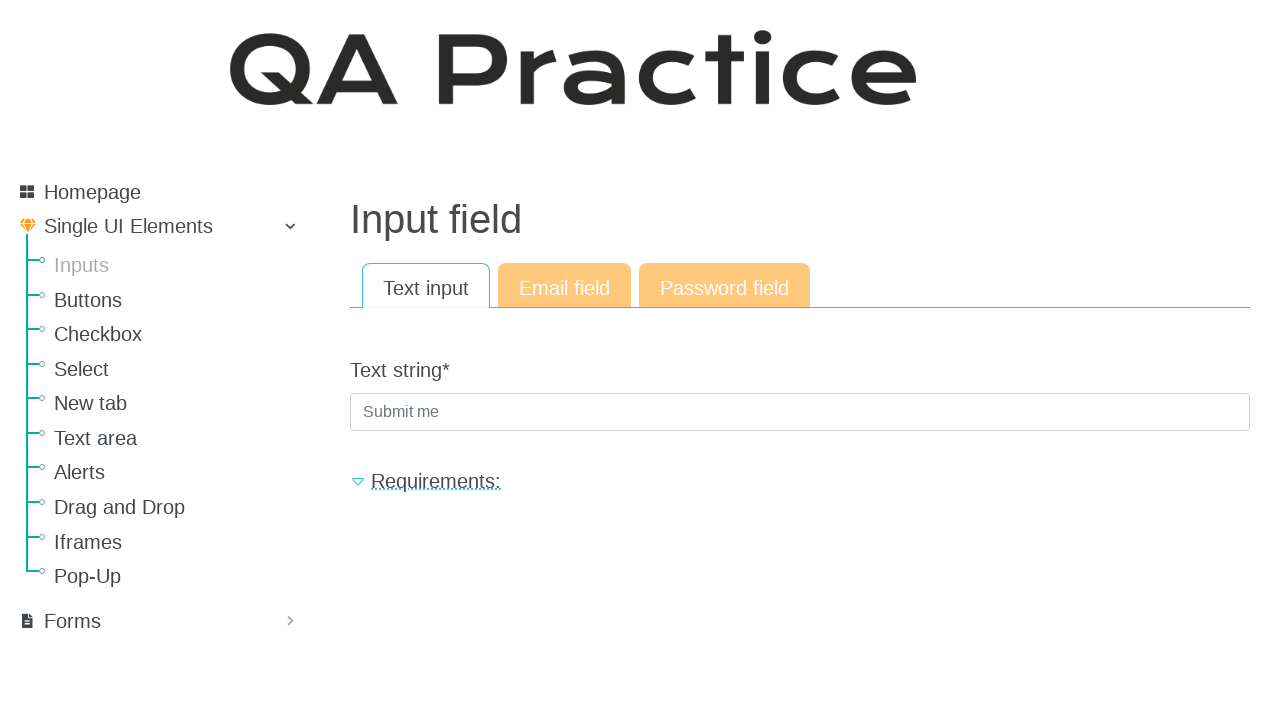

Filled text input field with 'Hello' on input[name='text_string']
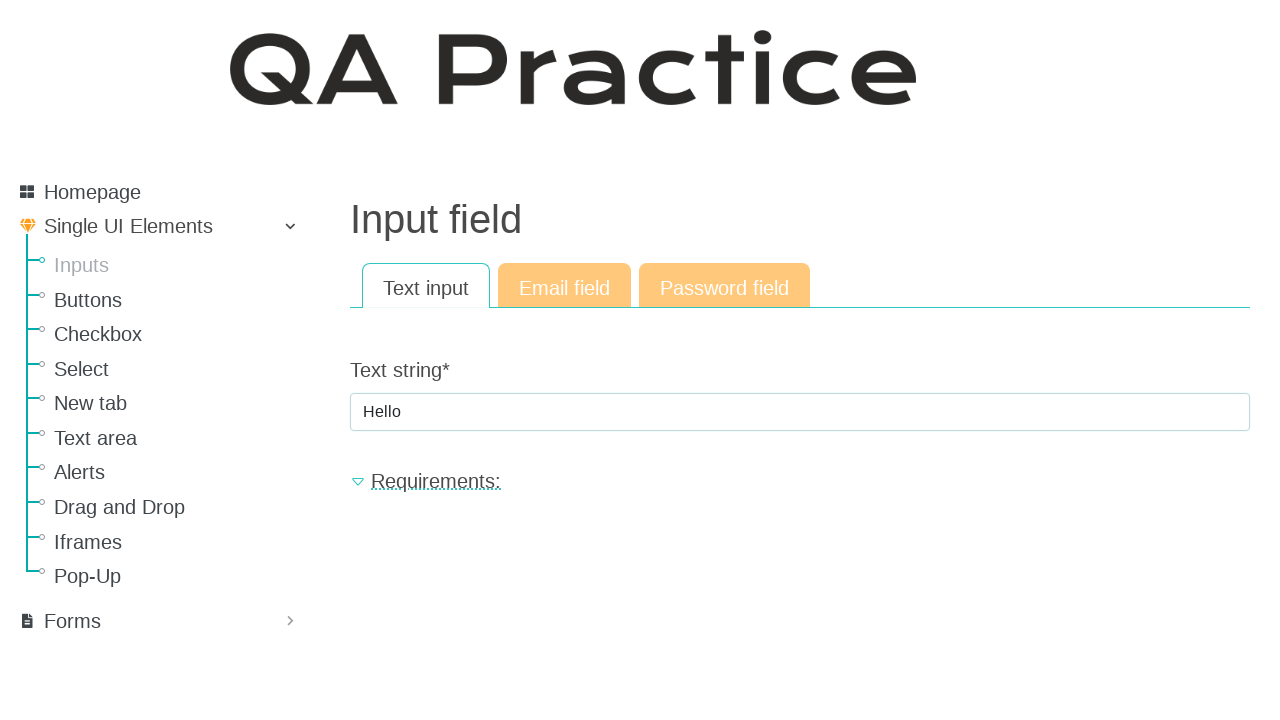

Submitted form by pressing Enter on the input field on input[name='text_string']
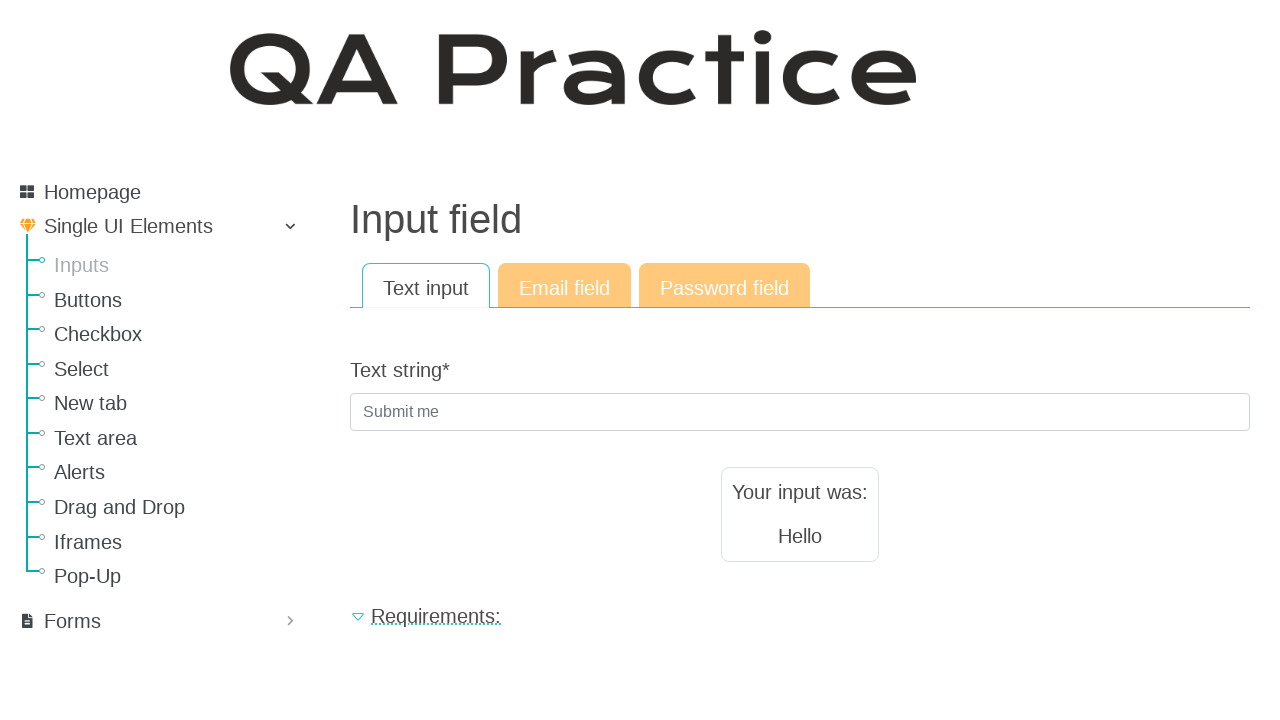

Result text element appeared on the page
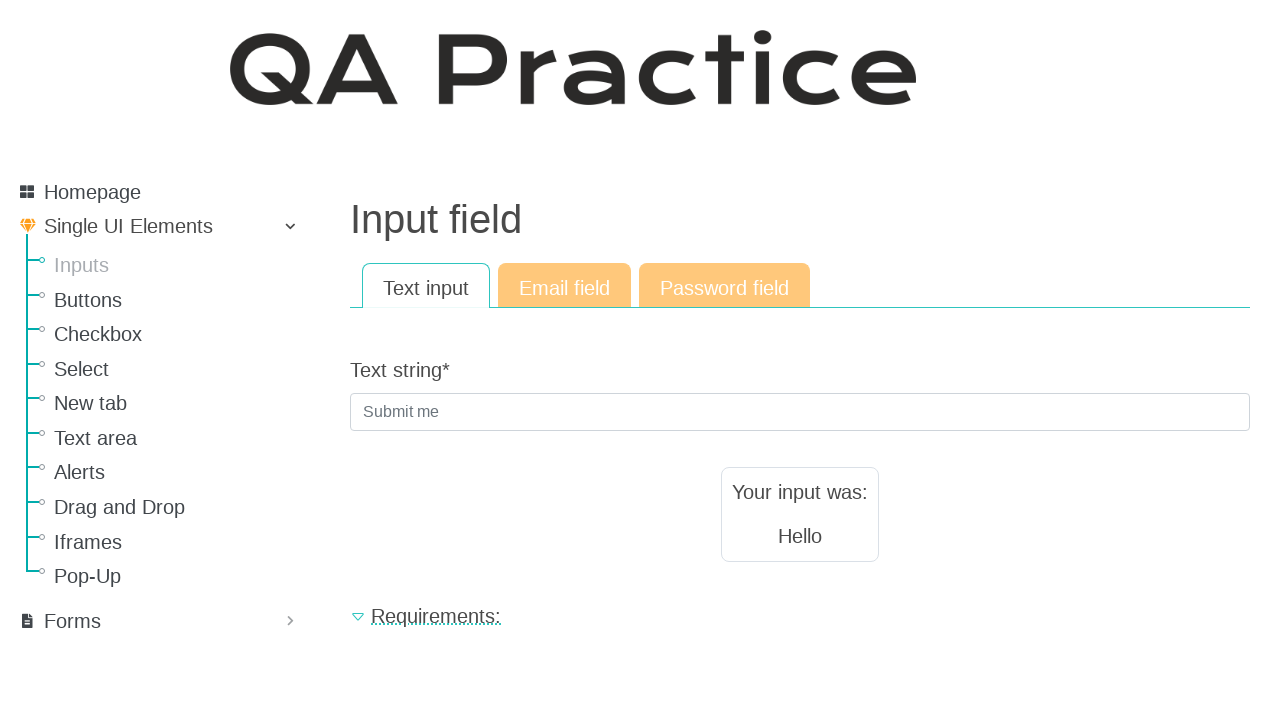

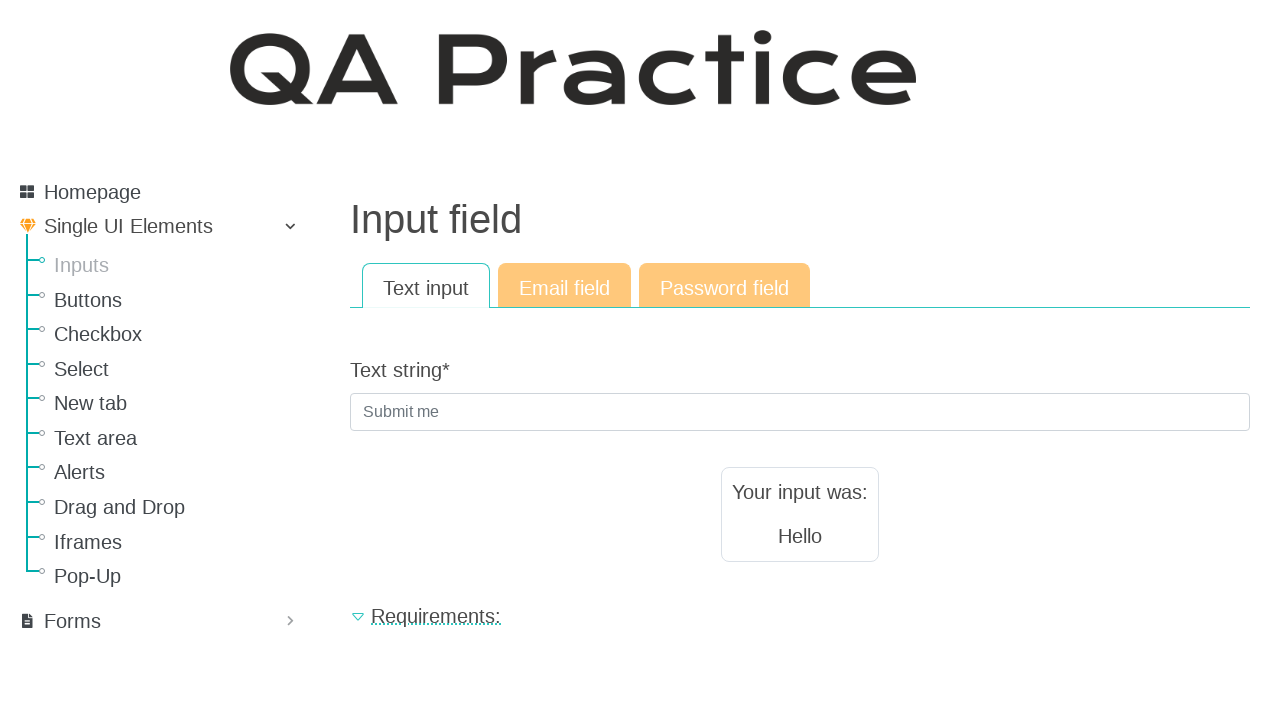